Tests closing the file menu by clicking a different button in the toolbar.

Starting URL: https://elan-language.github.io/LanguageAndIDE/

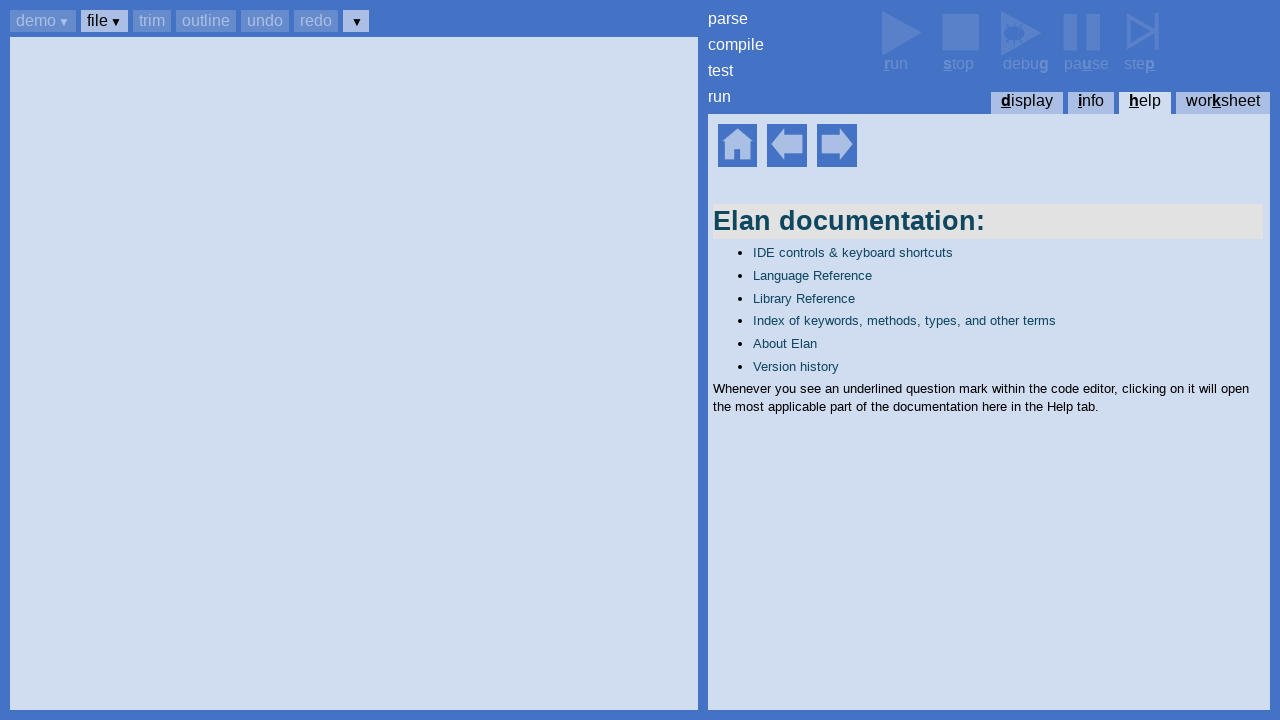

Set up dialog handler to accept dialogs
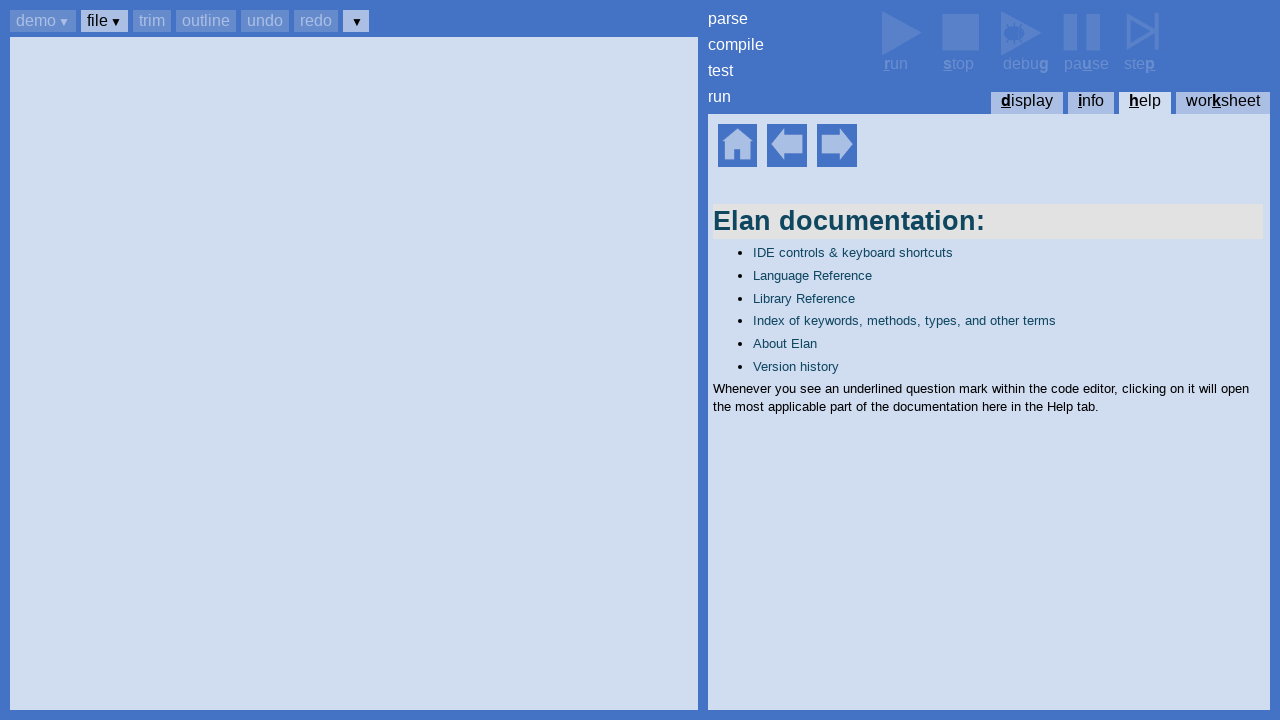

Help panel became visible
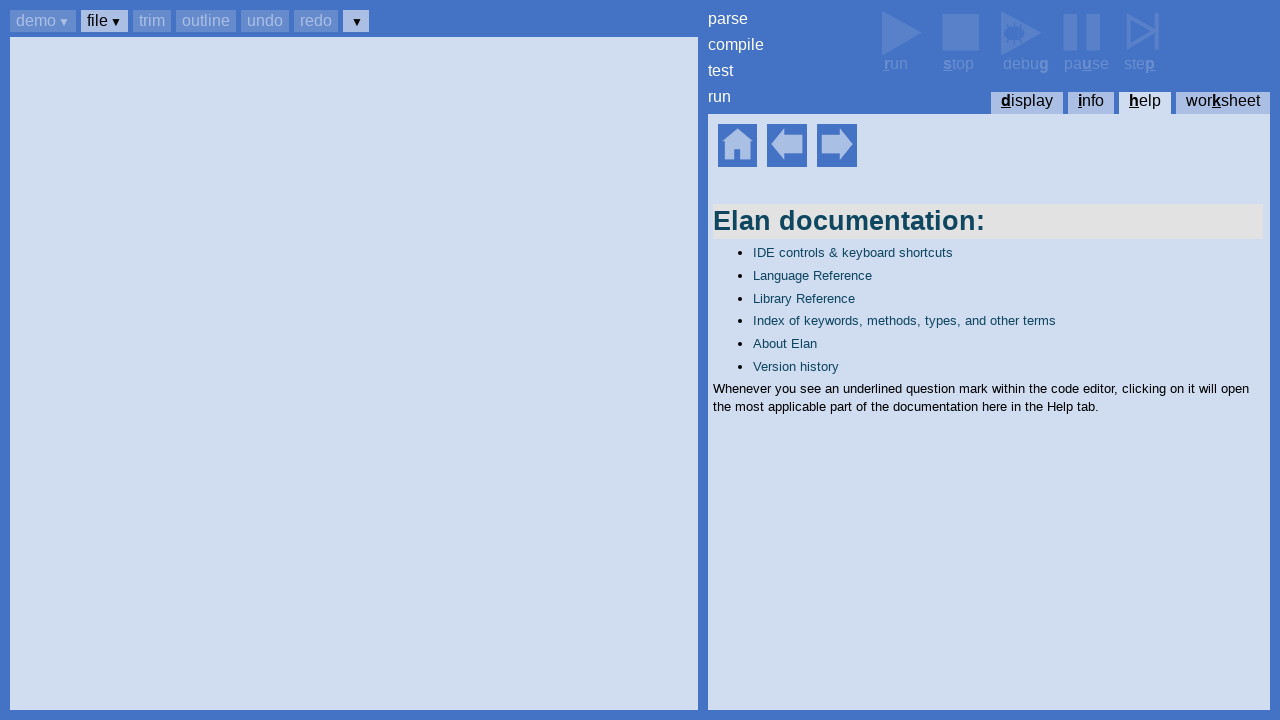

Pressed Control+B to access file menu
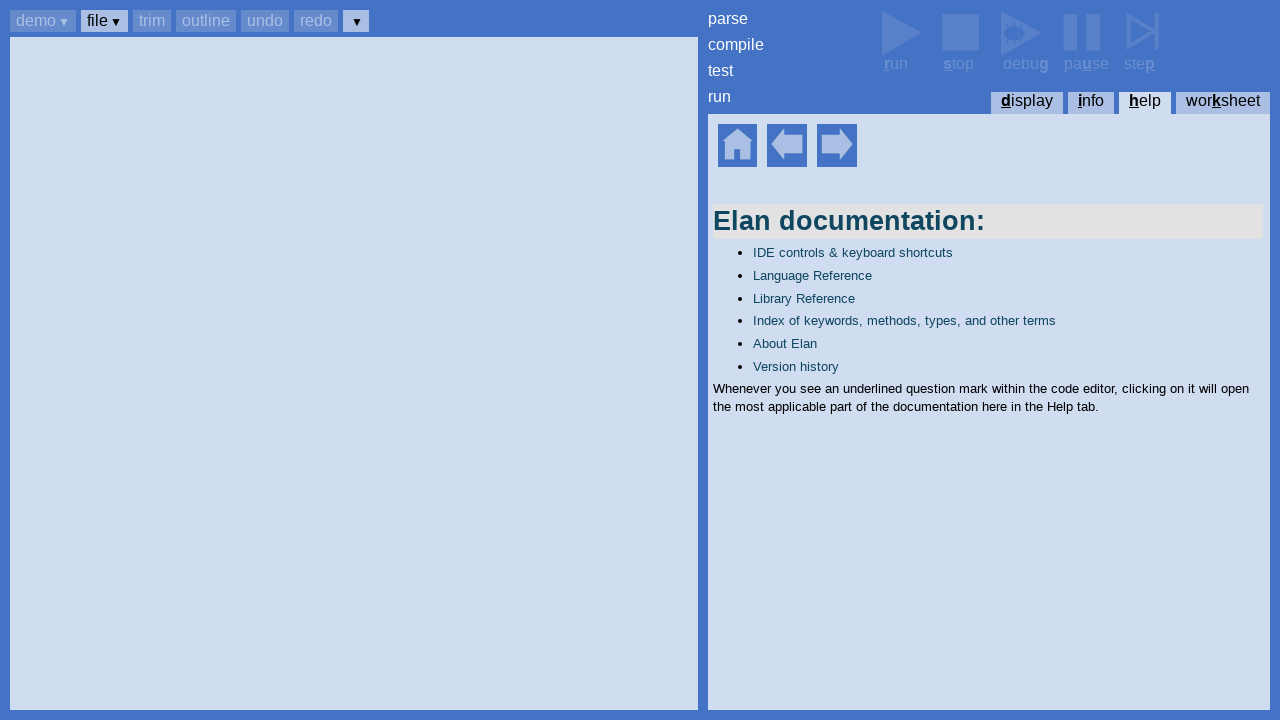

Pressed Tab to navigate to file button
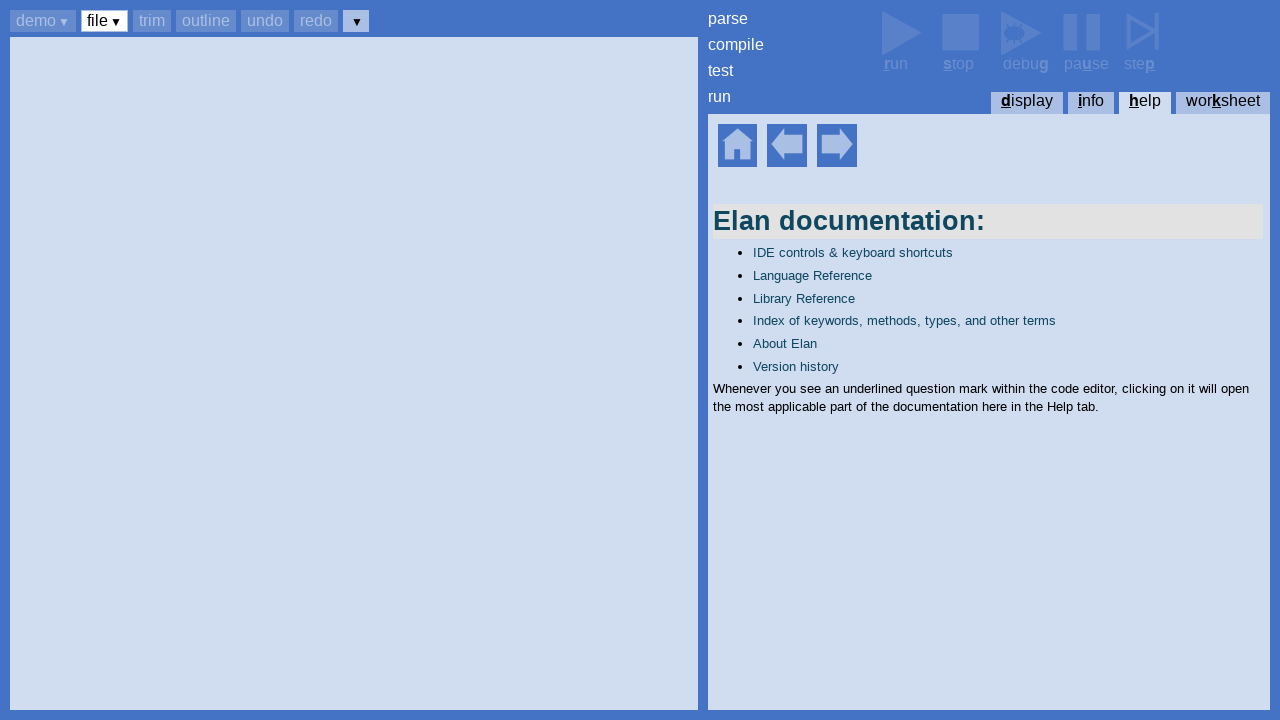

Pressed Enter to open file menu
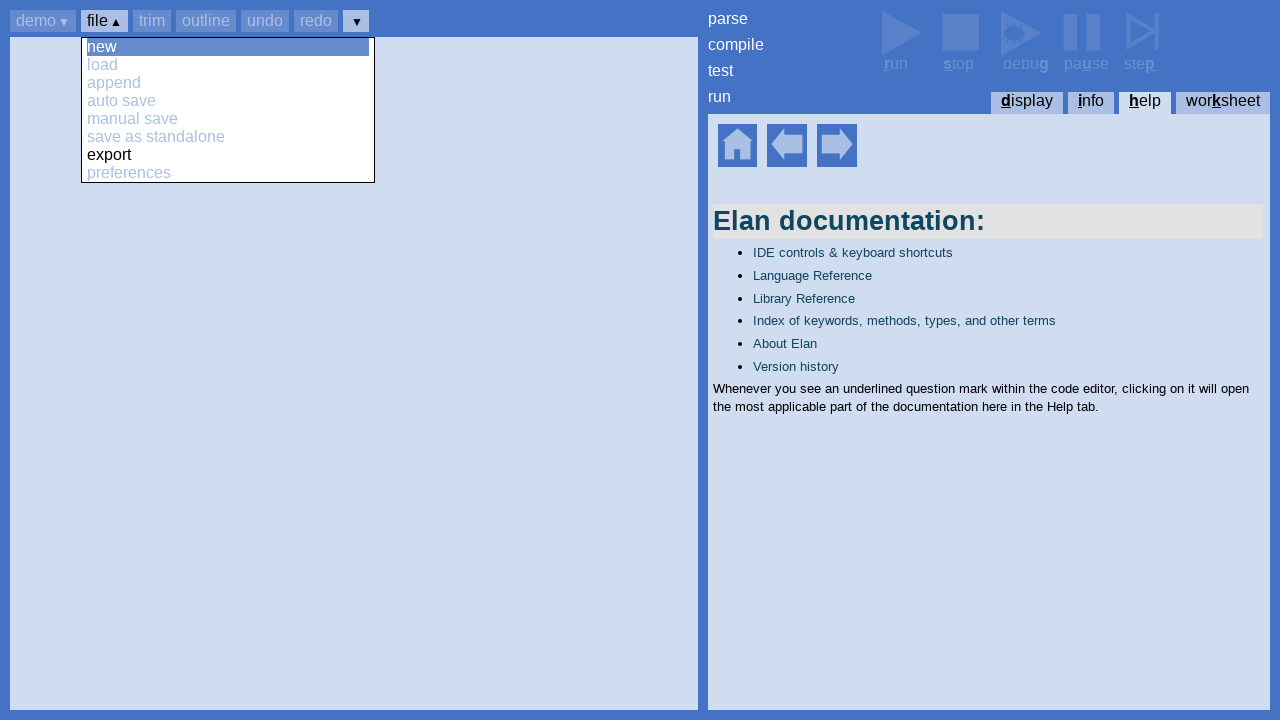

File menu opened and preferences option became visible
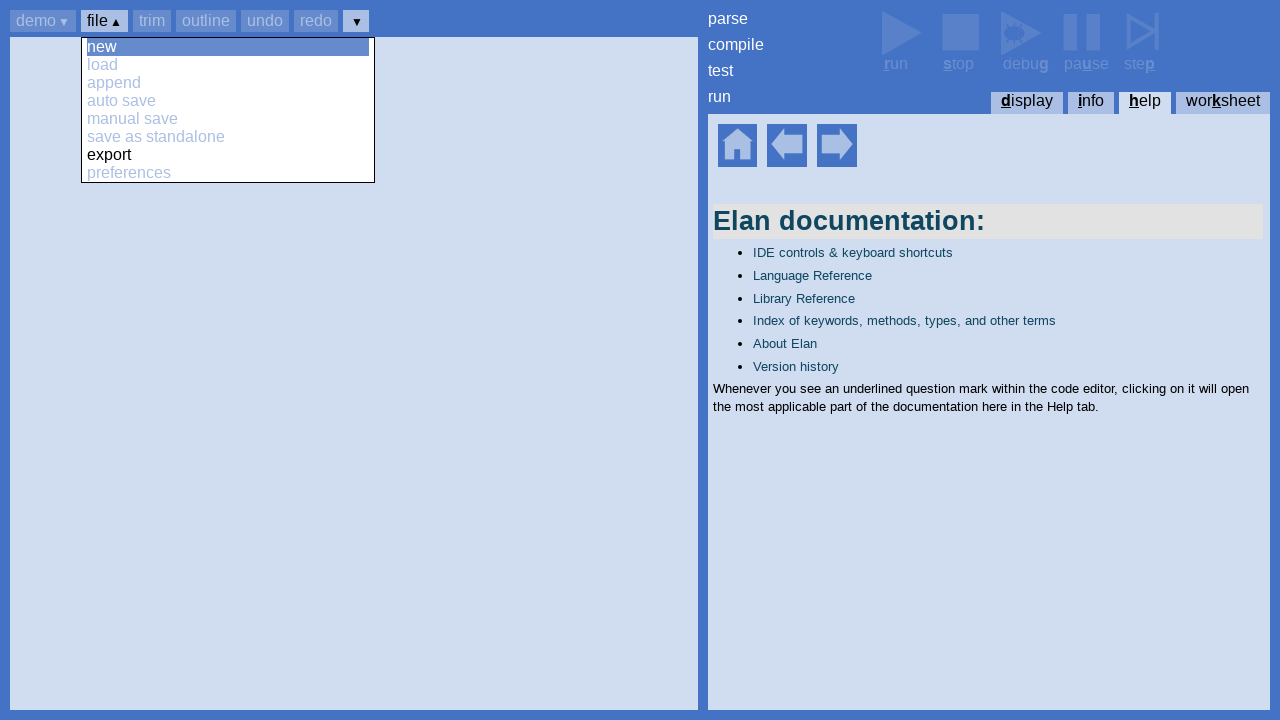

Pressed Tab to navigate to another toolbar button
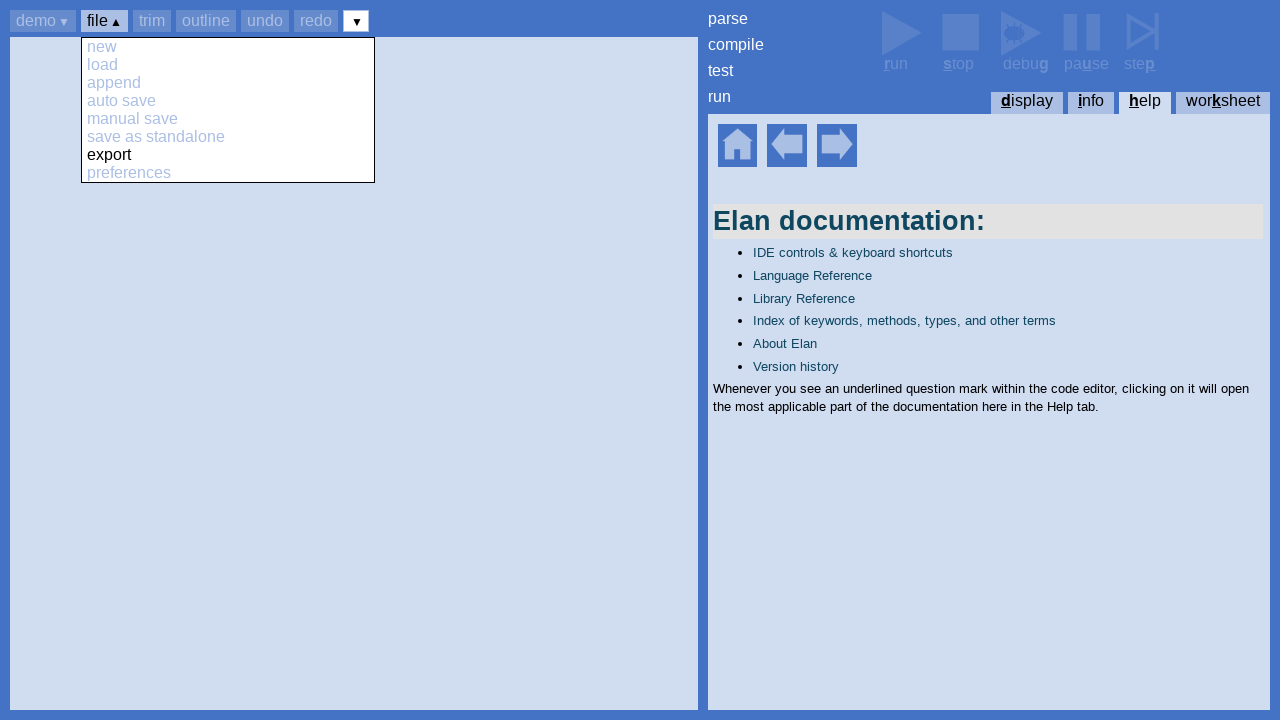

Pressed Enter on different button to close file menu
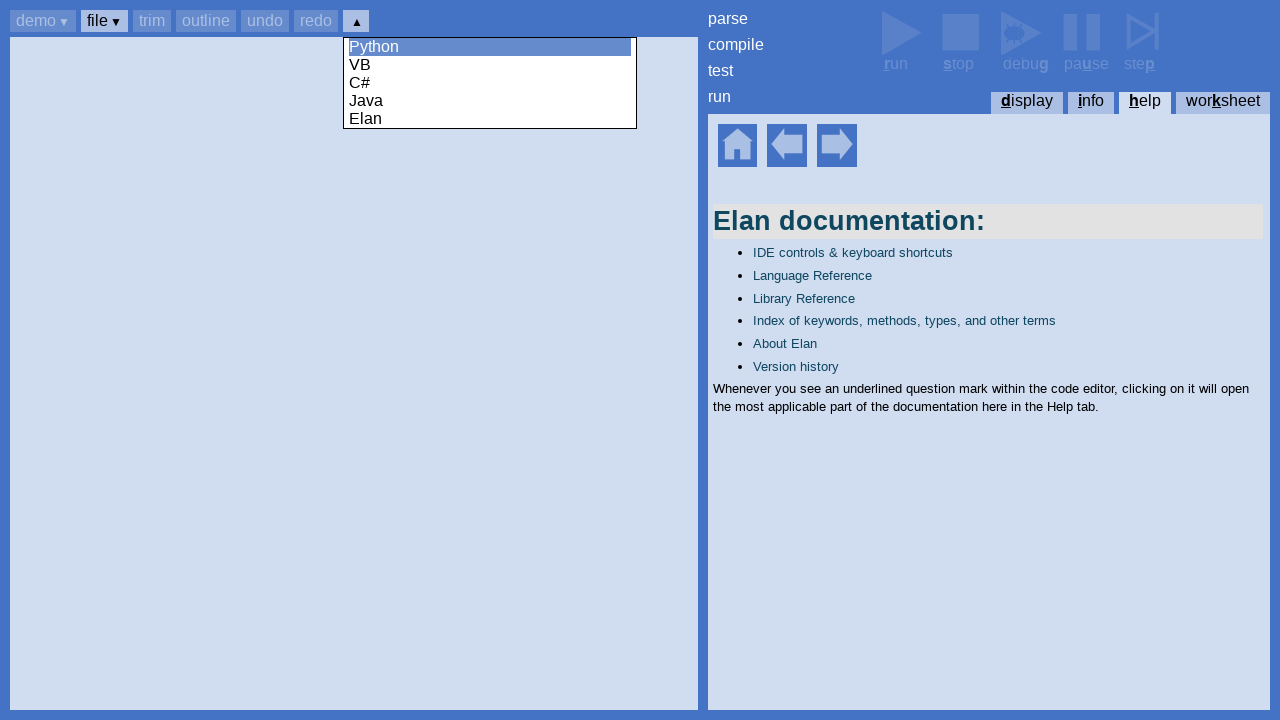

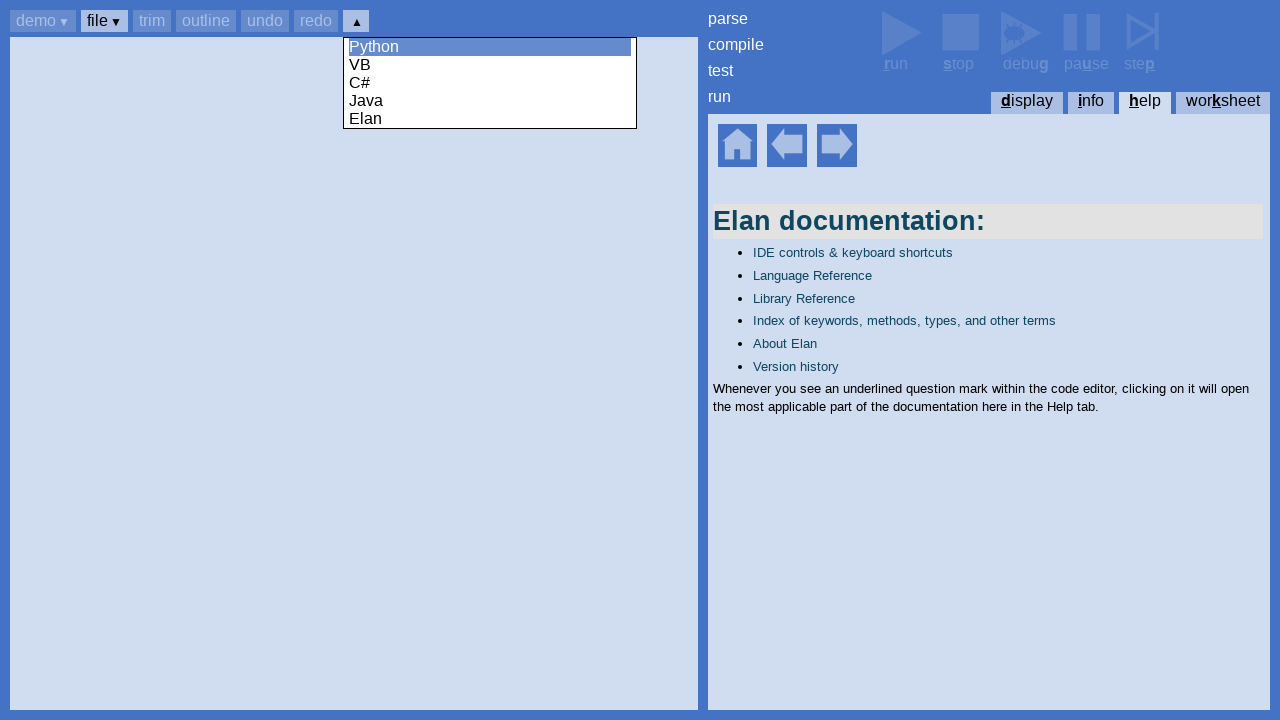